Tests keyboard input by filling a name field, clearing it, re-entering text, and clicking a button

Starting URL: https://formy-project.herokuapp.com/keypress

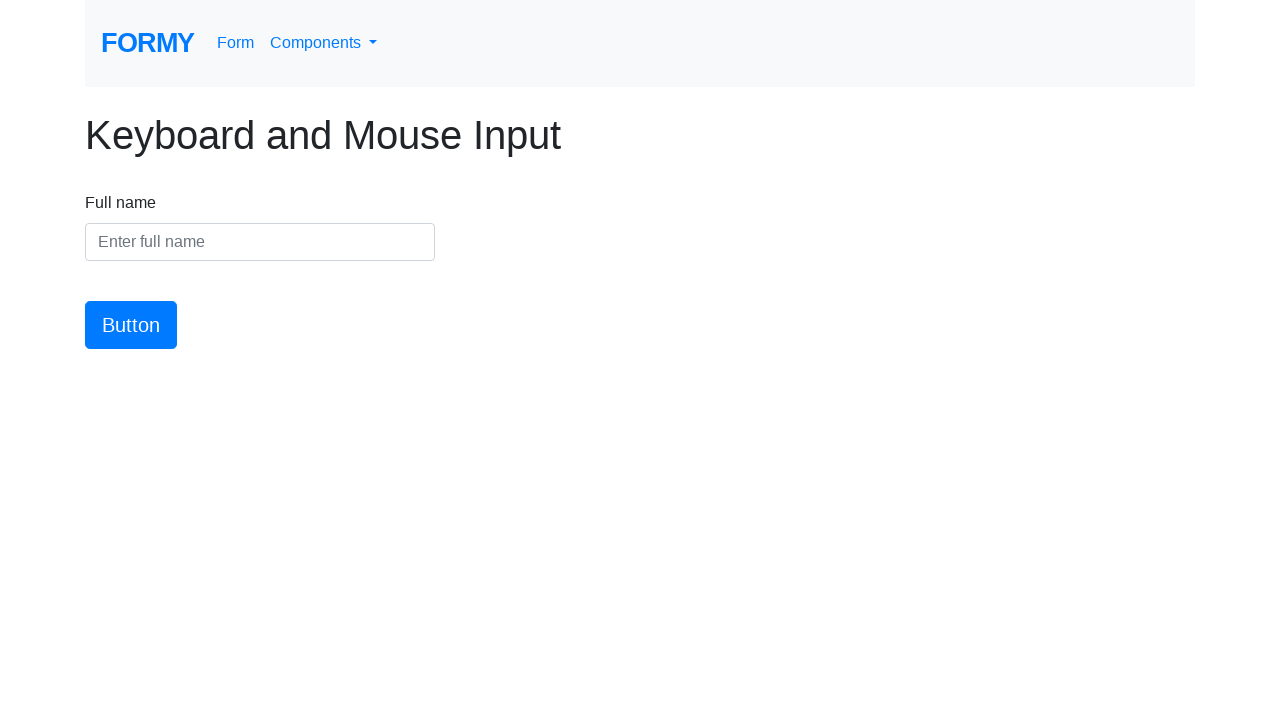

Clicked on the name input field at (260, 242) on #name
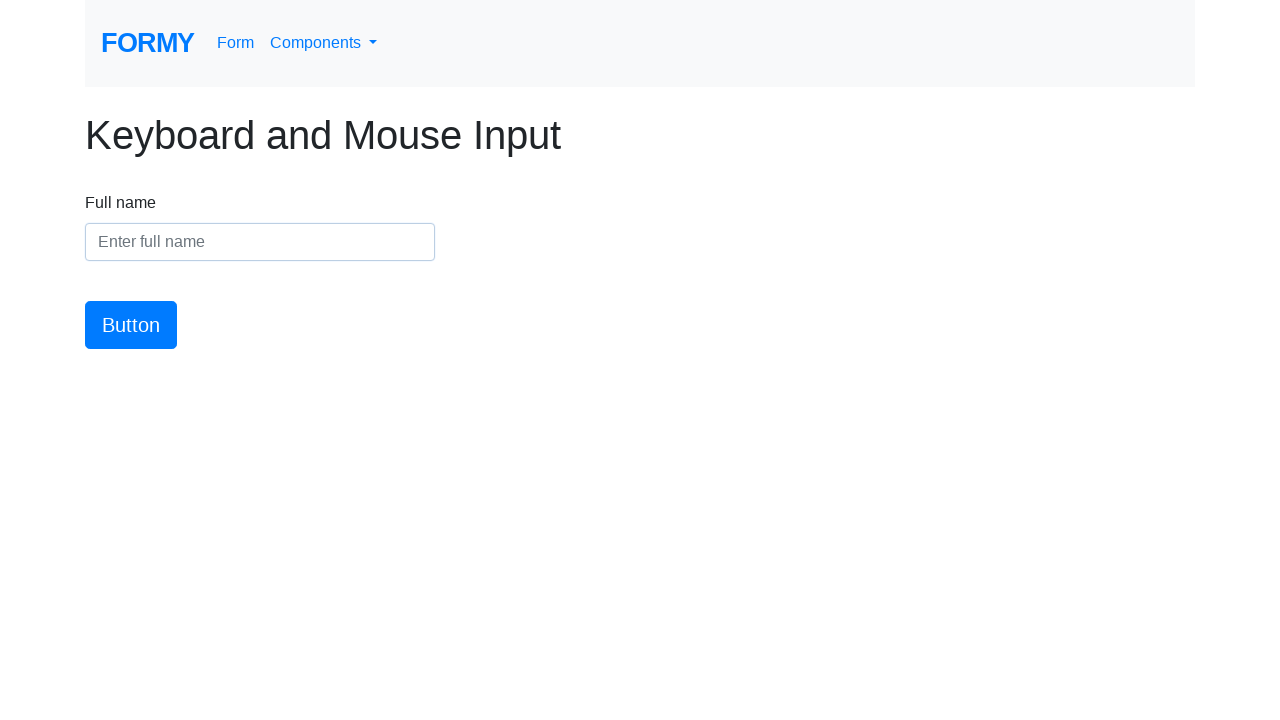

Filled name field with 'Doe, John' on #name
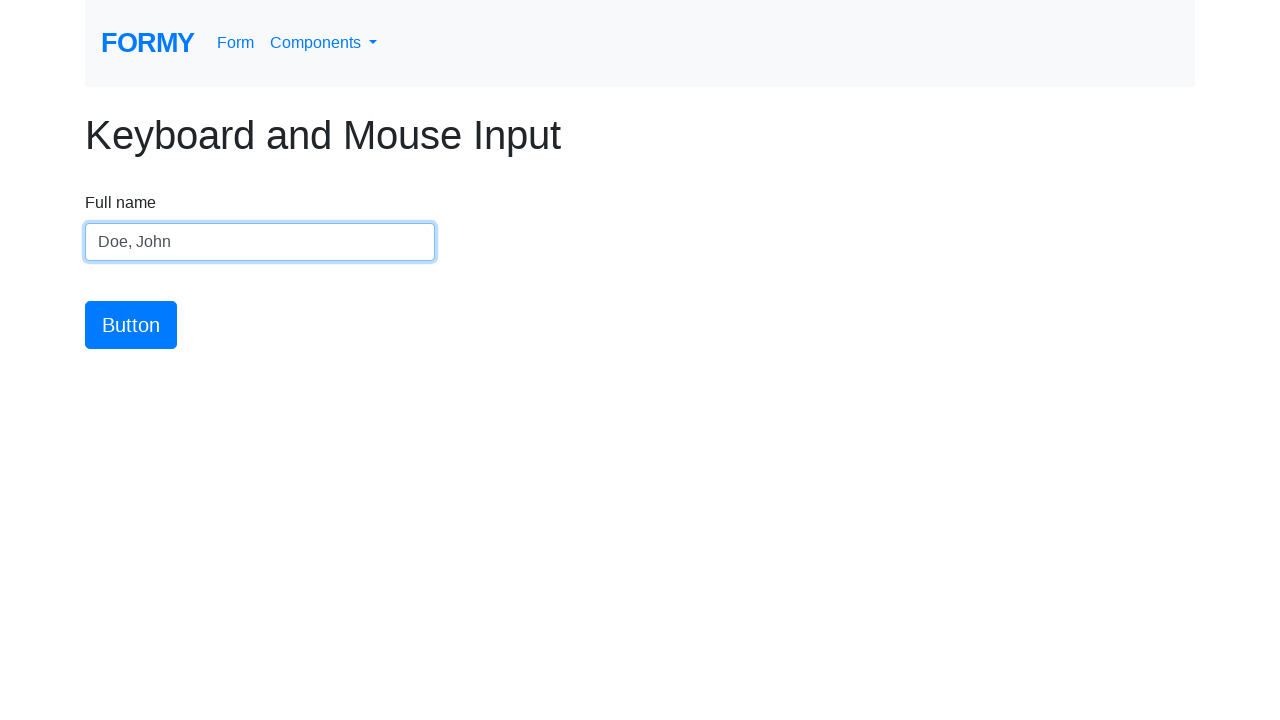

Cleared the name field on #name
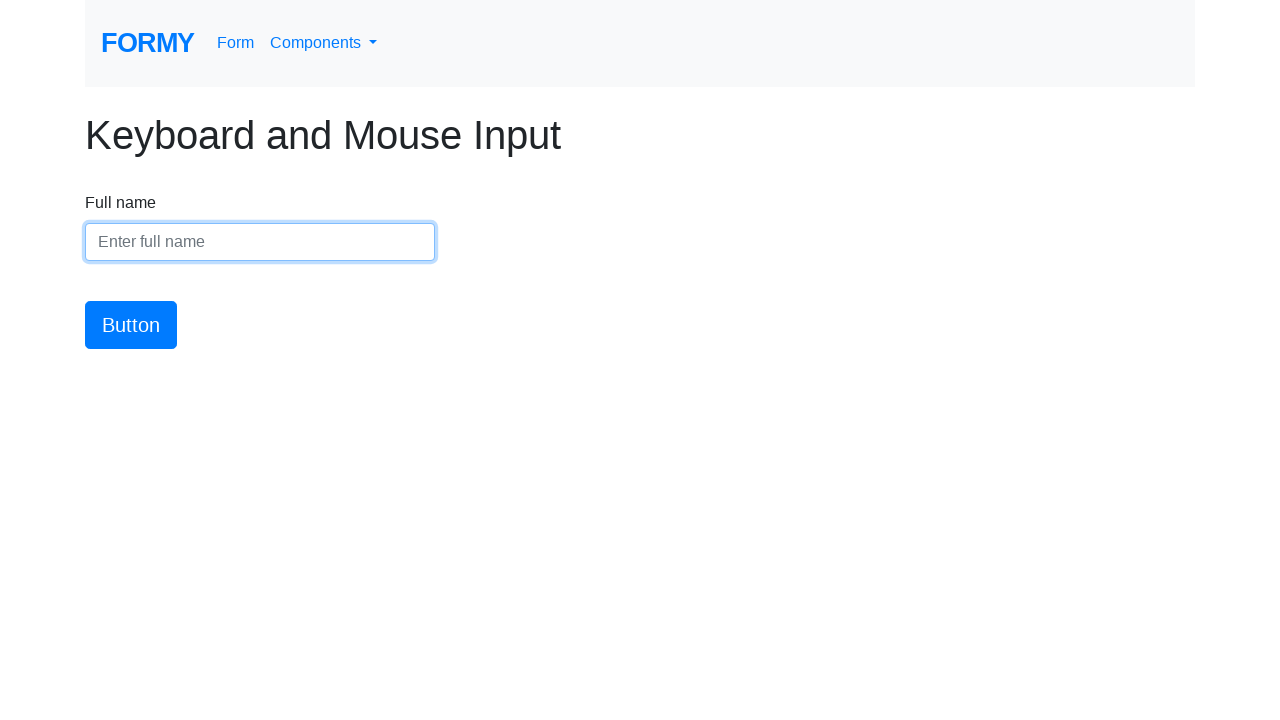

Filled name field with 'John Doe' on #name
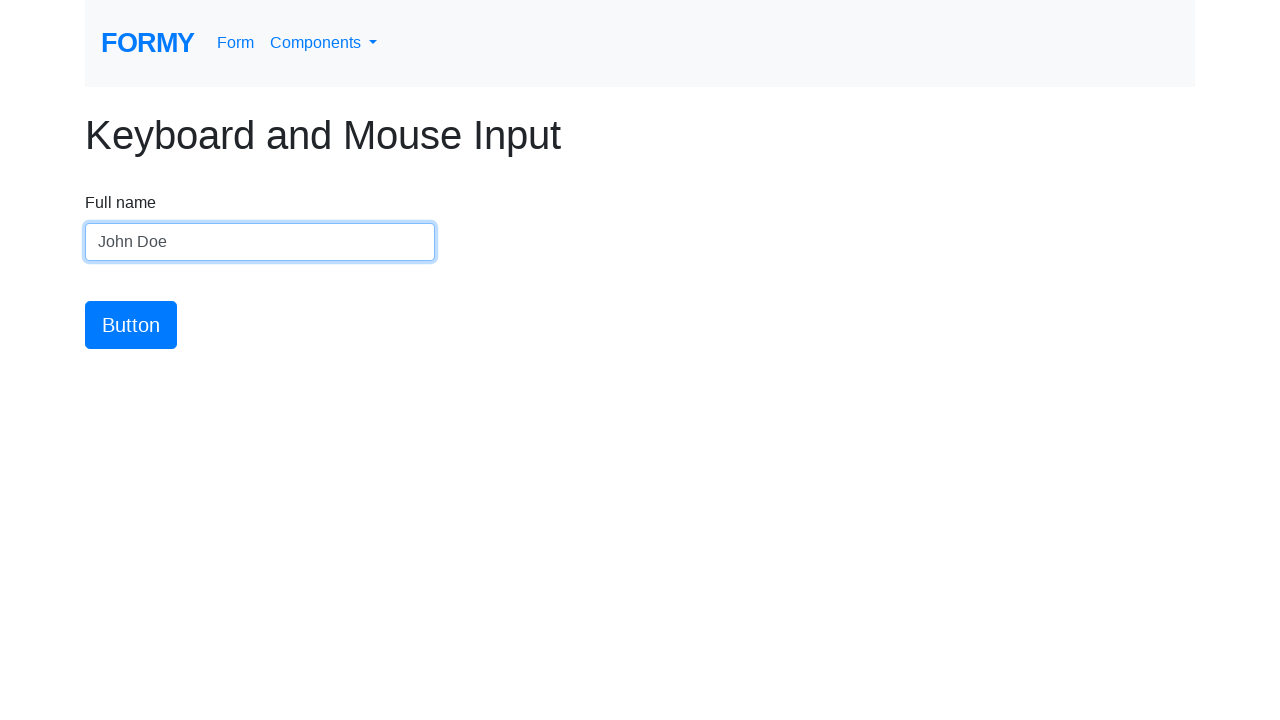

Clicked the submit button at (131, 325) on #button
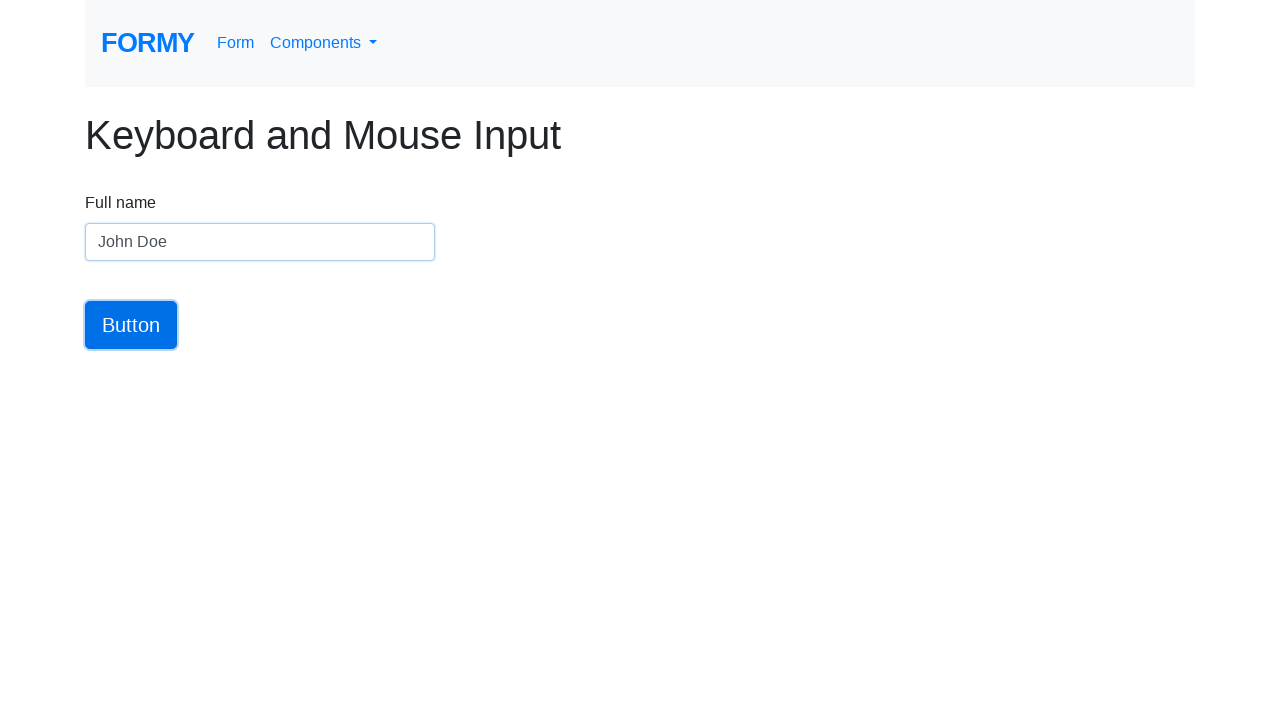

Verified name input field is present
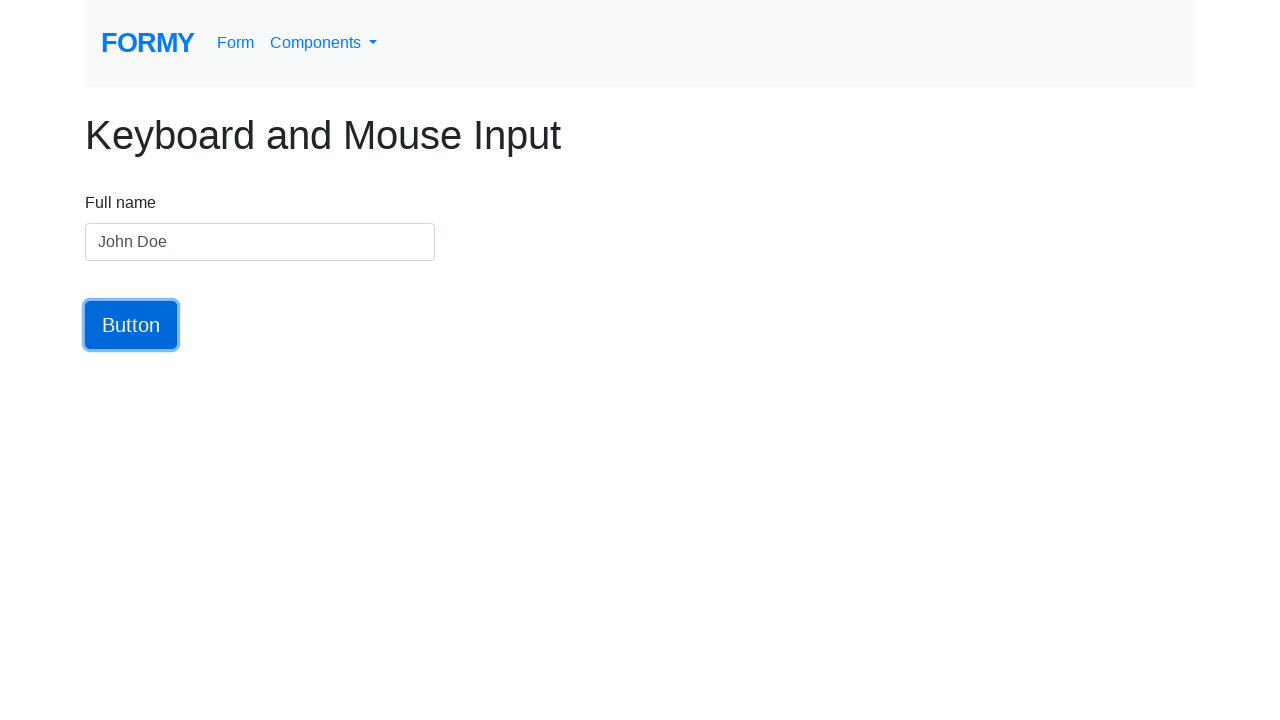

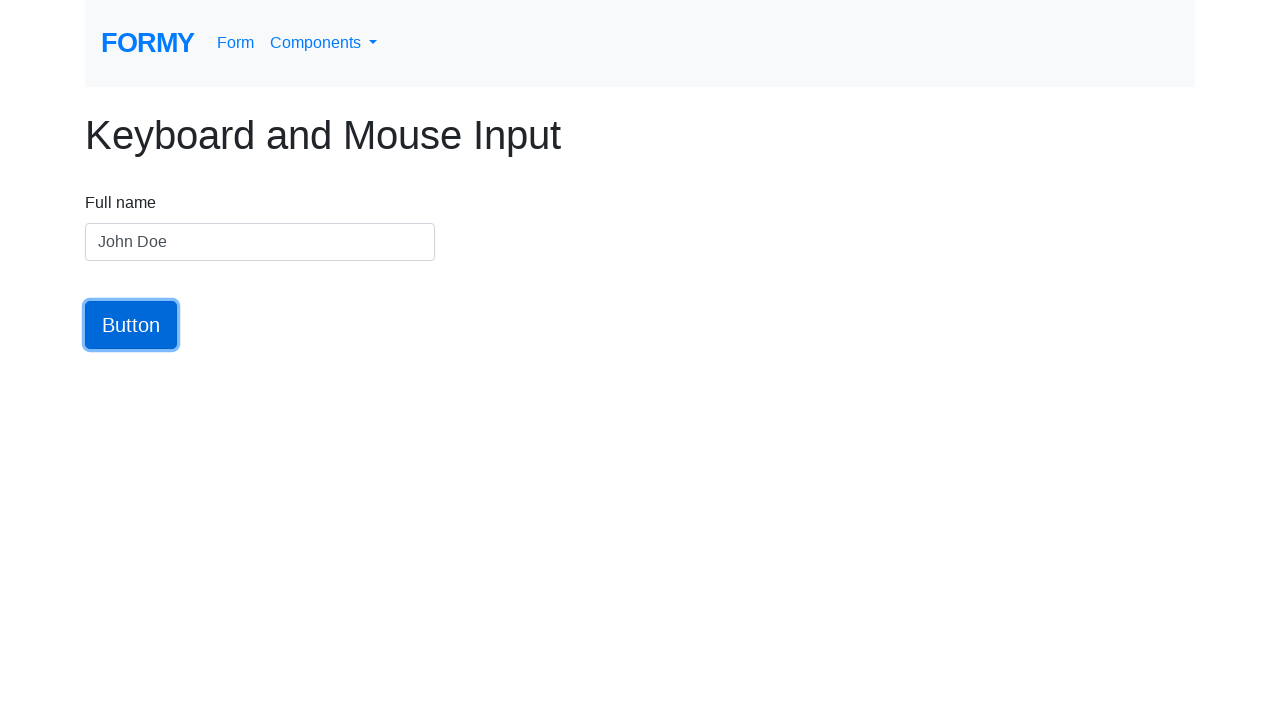